Tests marking all todo items as completed using the toggle all checkbox

Starting URL: https://demo.playwright.dev/todomvc

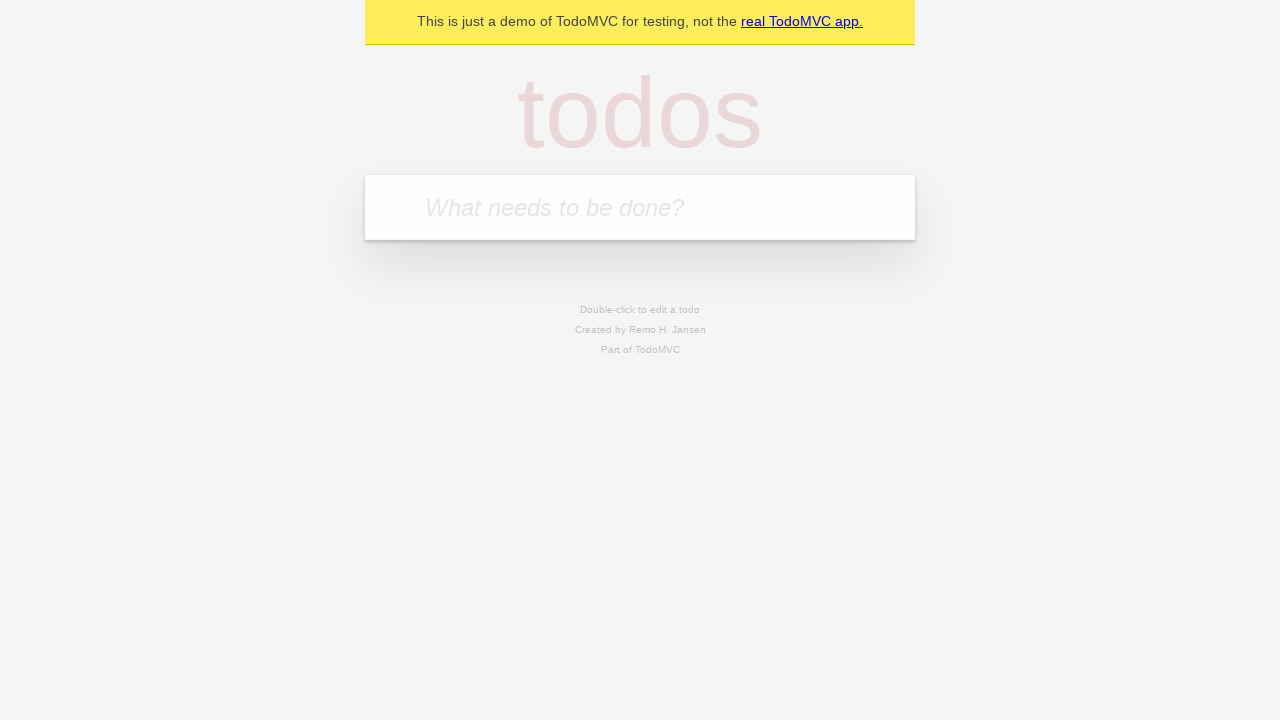

Filled todo input with 'buy some cheese' on internal:attr=[placeholder="What needs to be done?"i]
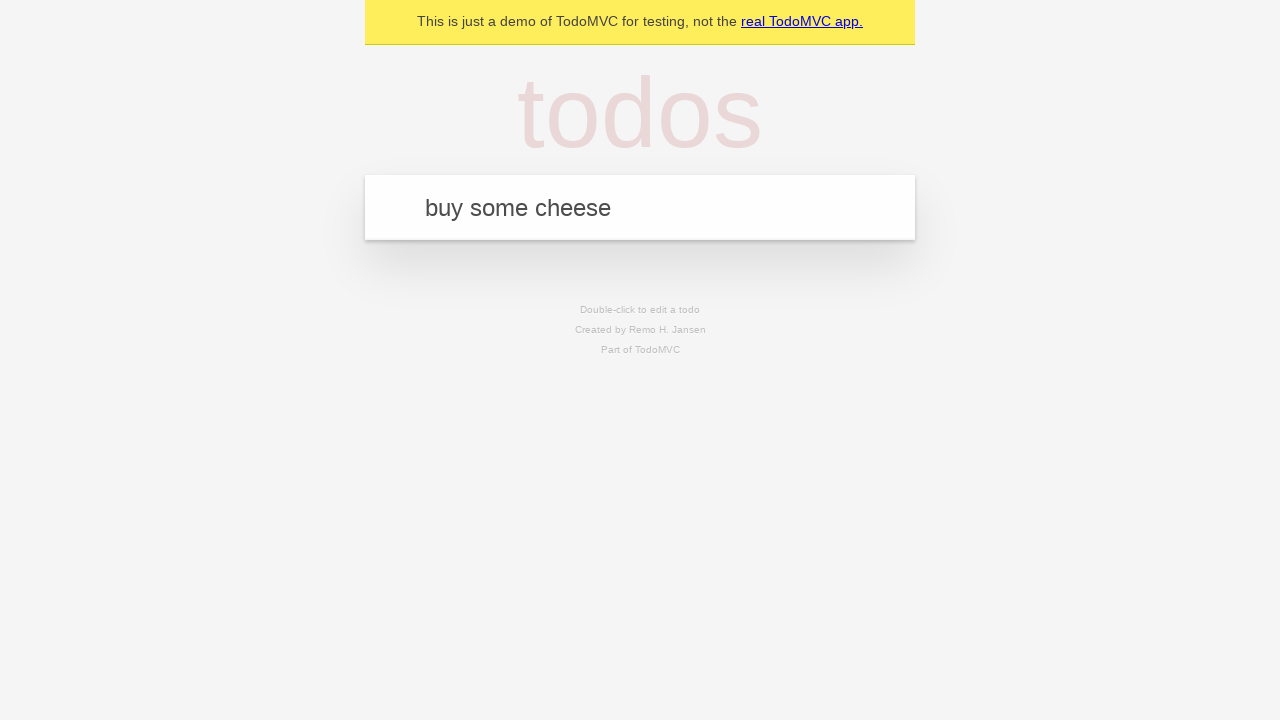

Pressed Enter to create first todo on internal:attr=[placeholder="What needs to be done?"i]
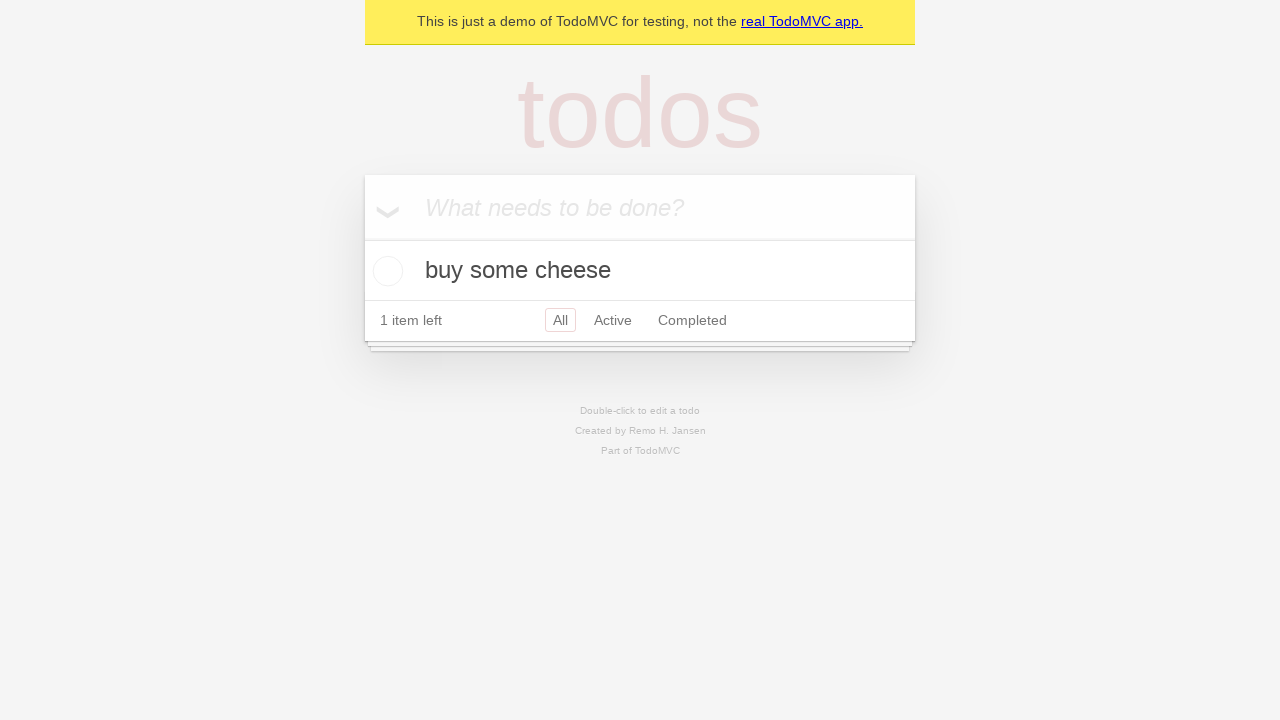

Filled todo input with 'feed the cat' on internal:attr=[placeholder="What needs to be done?"i]
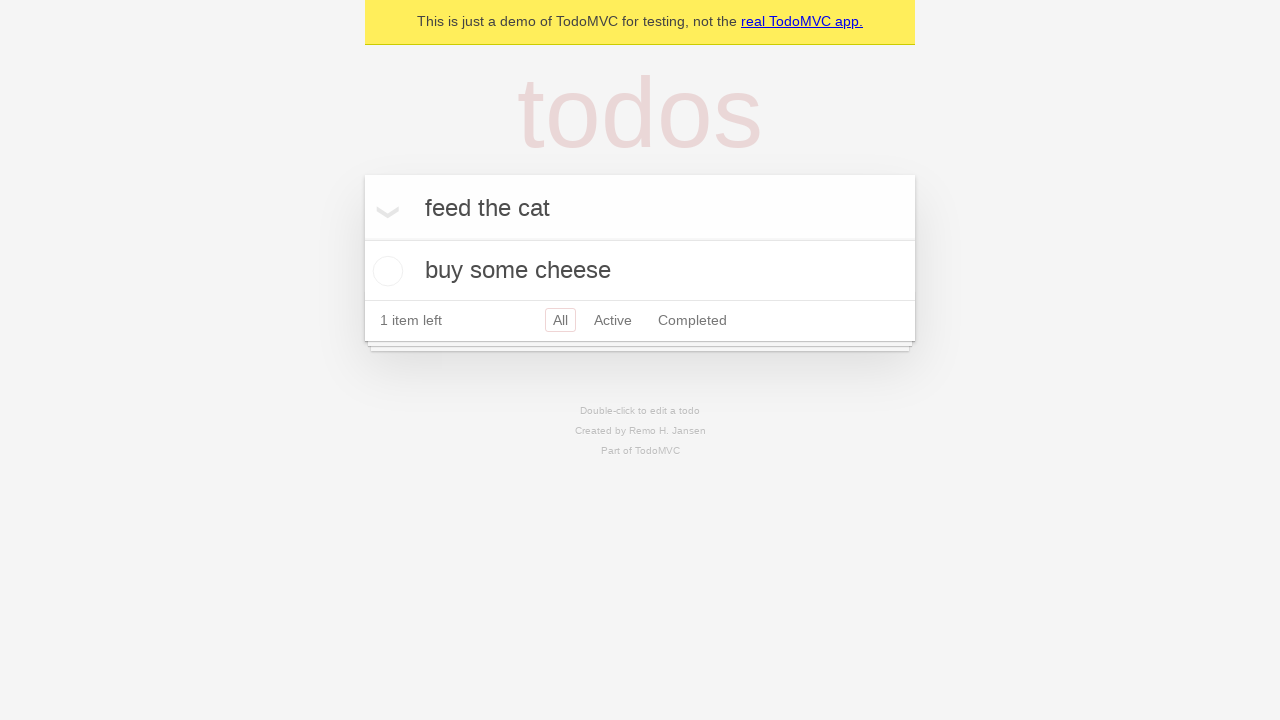

Pressed Enter to create second todo on internal:attr=[placeholder="What needs to be done?"i]
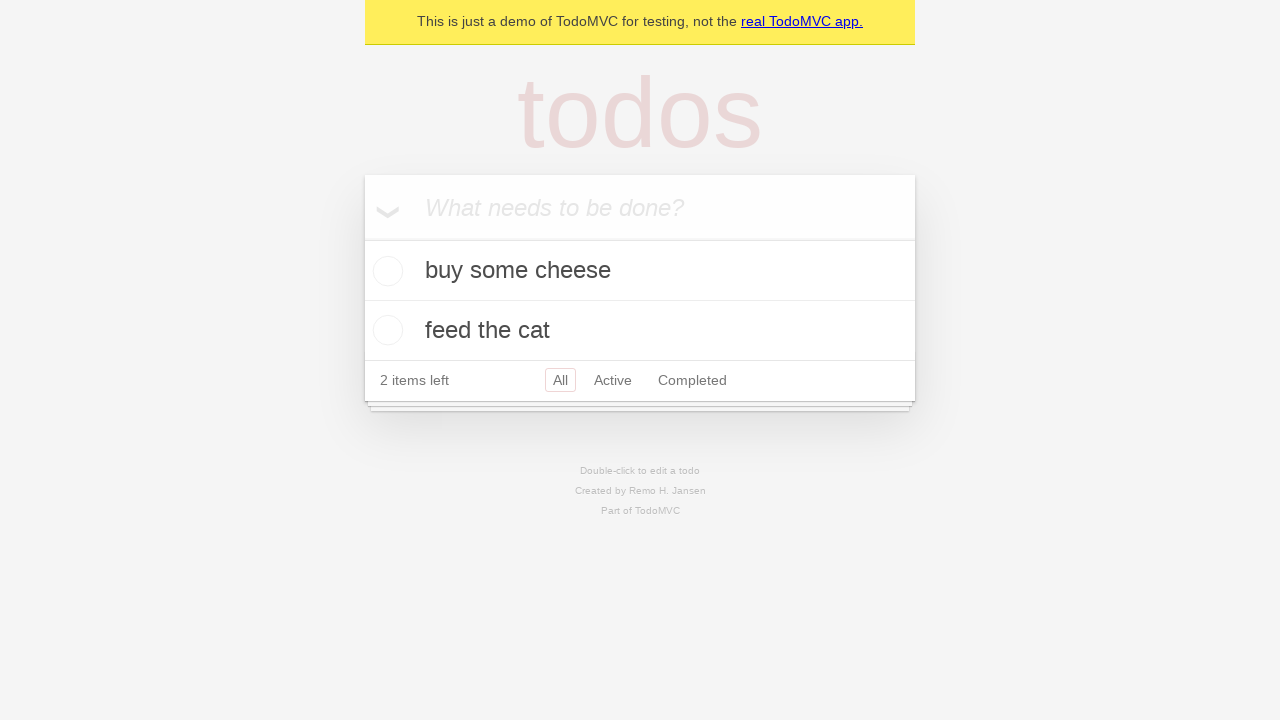

Filled todo input with 'book a doctors appointment' on internal:attr=[placeholder="What needs to be done?"i]
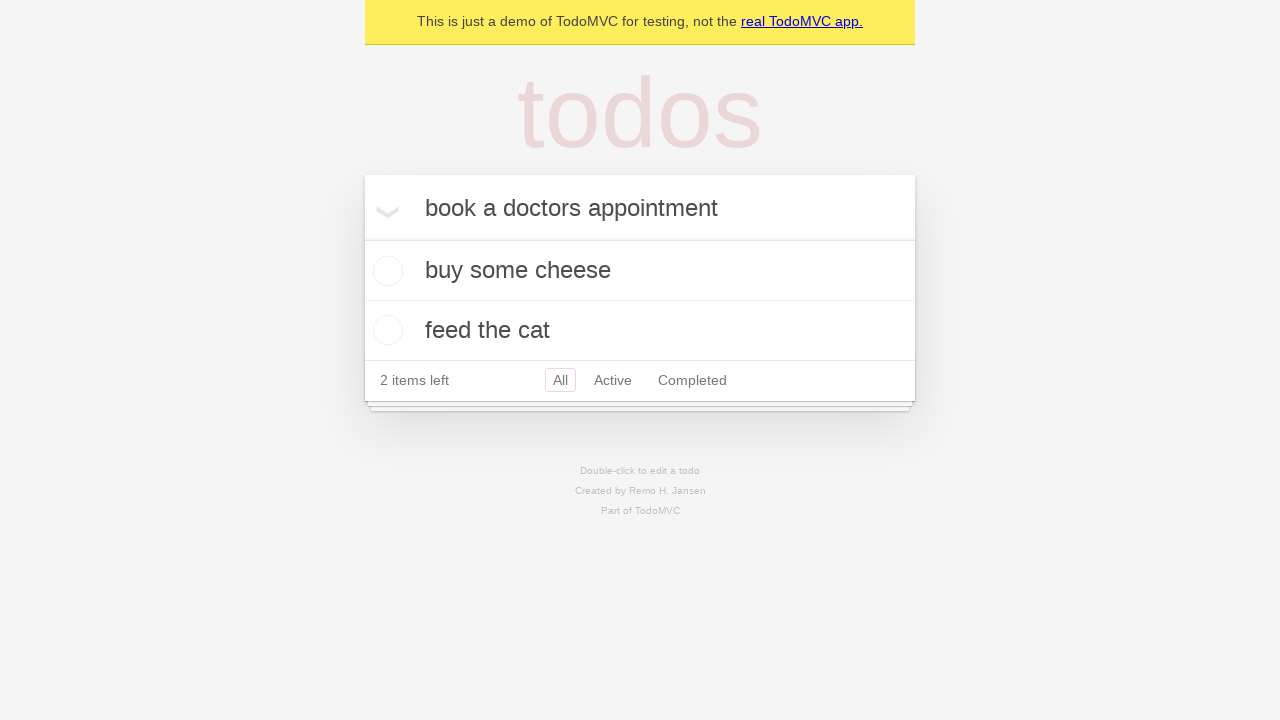

Pressed Enter to create third todo on internal:attr=[placeholder="What needs to be done?"i]
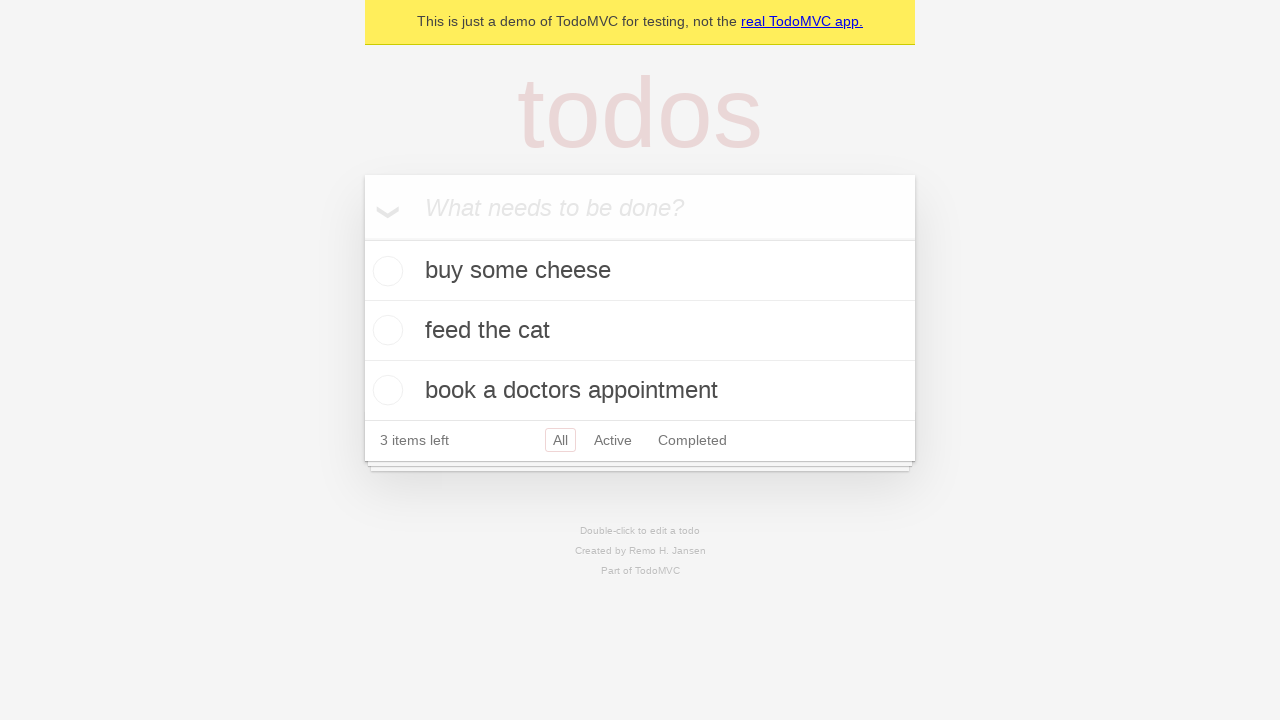

Verified all three todo items were created
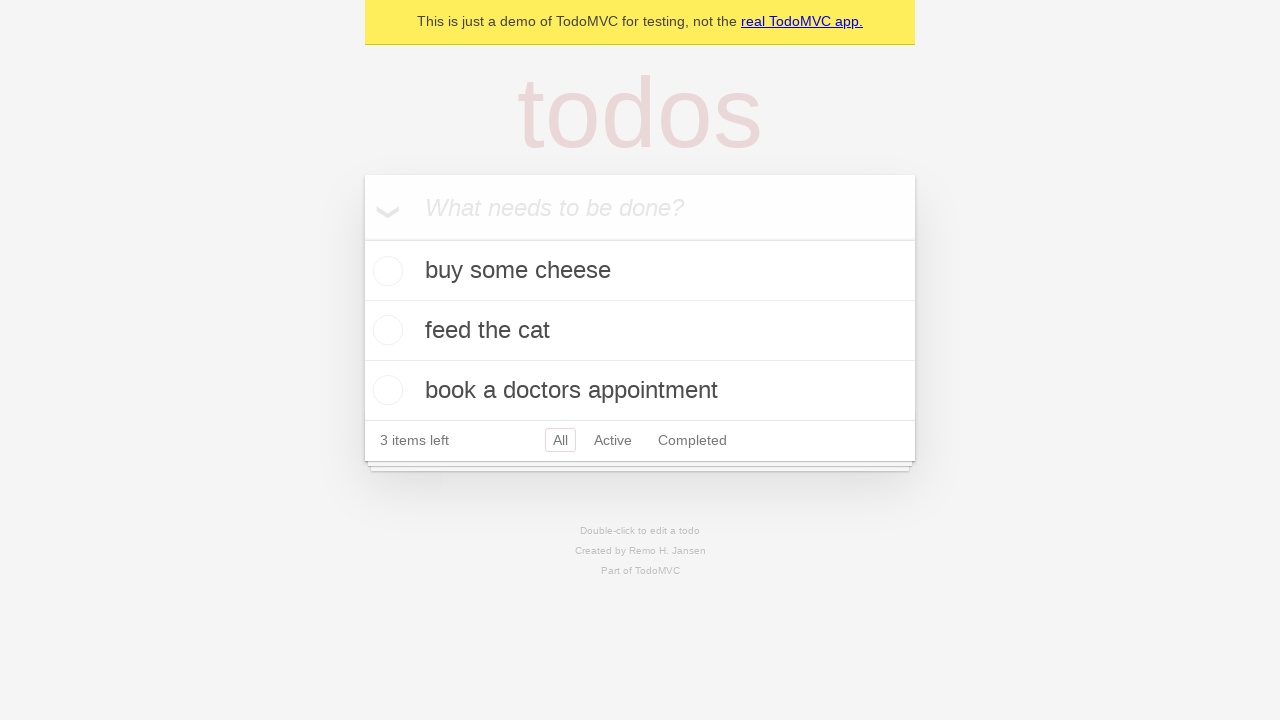

Clicked 'Mark all as complete' checkbox at (362, 238) on internal:label="Mark all as complete"i
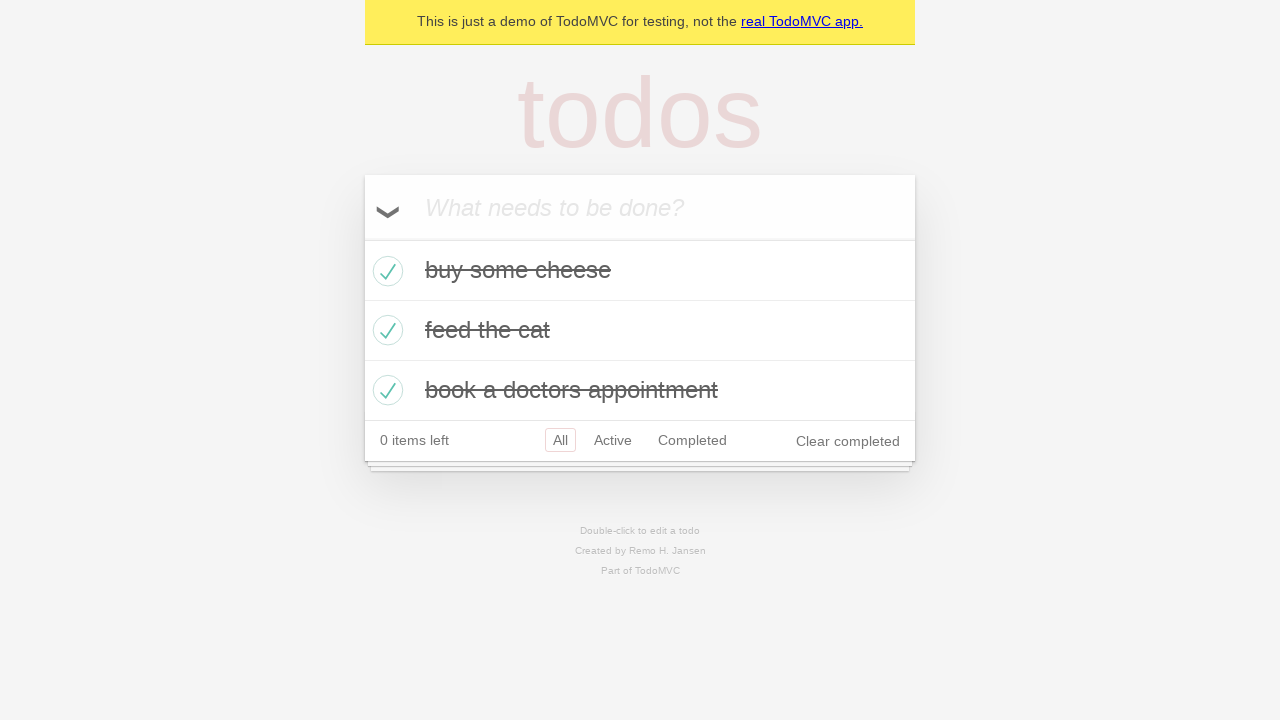

Verified all todo items are marked as completed
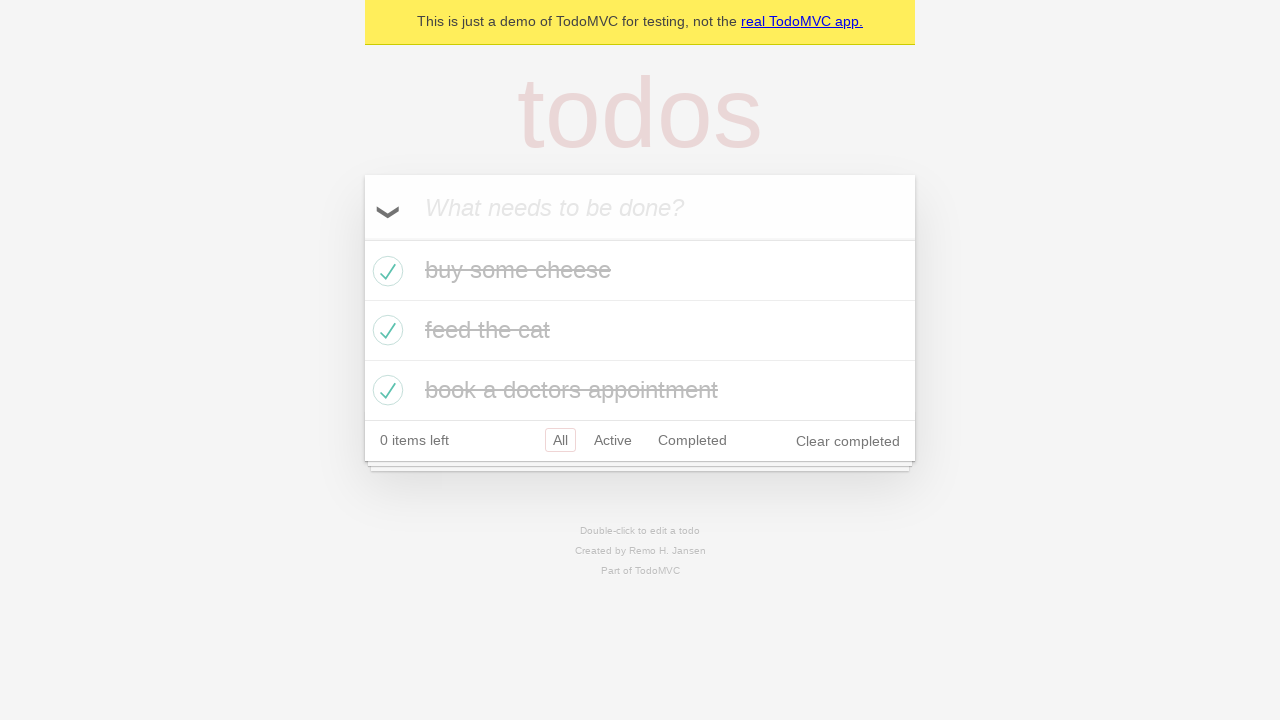

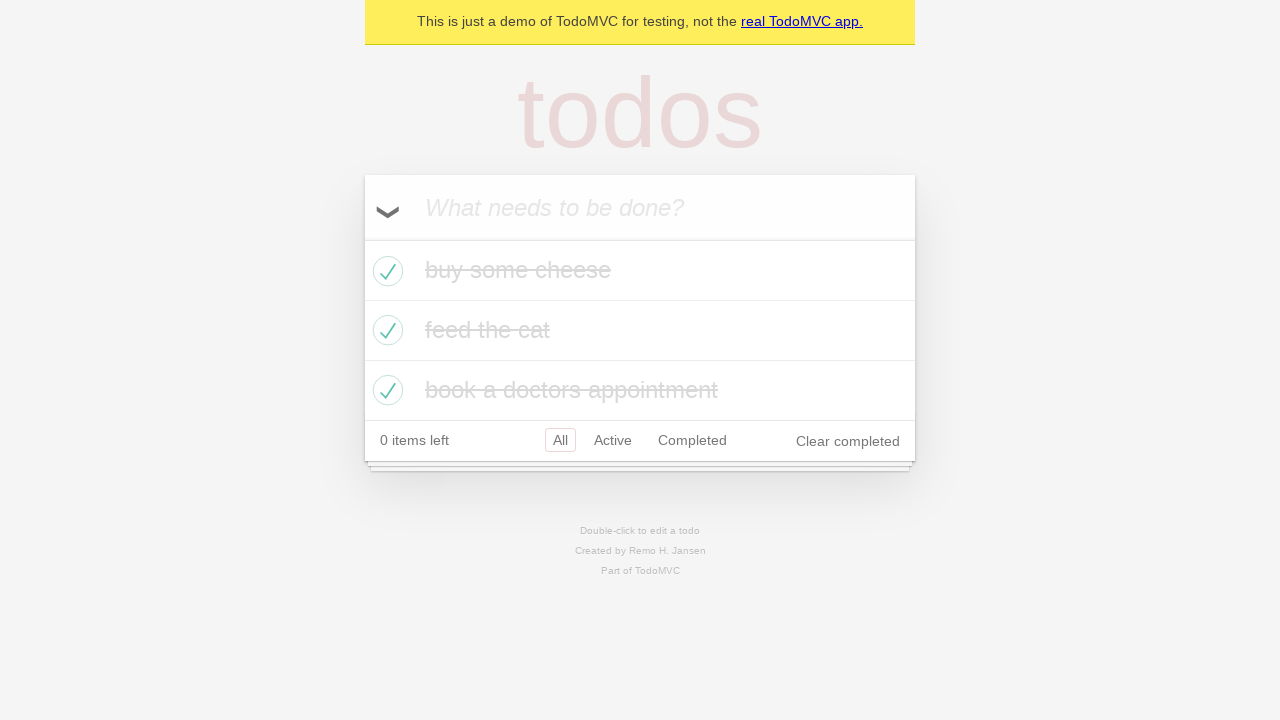